Tests submitting a product review by navigating to a Ruby book product, clicking the Reviews tab, selecting a 5-star rating, filling in the review comment, name, and email fields, then submitting the review form.

Starting URL: https://practice.automationtesting.in/

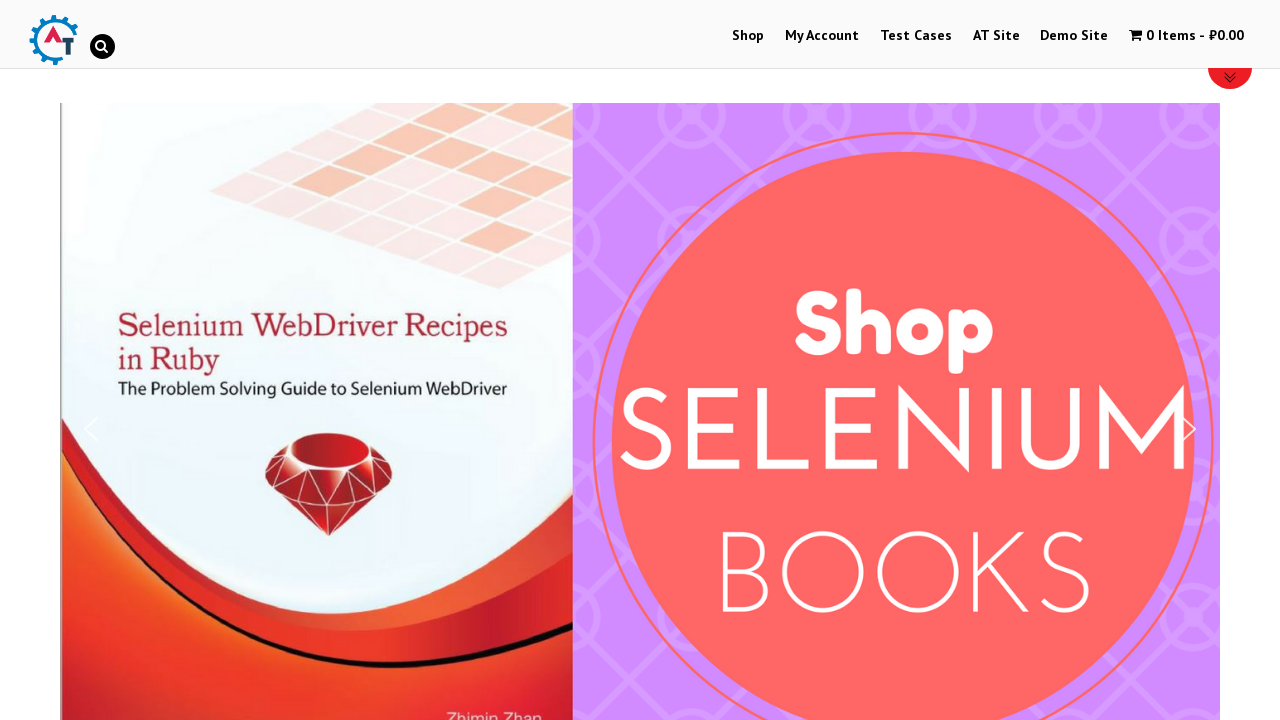

Scrolled down 600px to view products
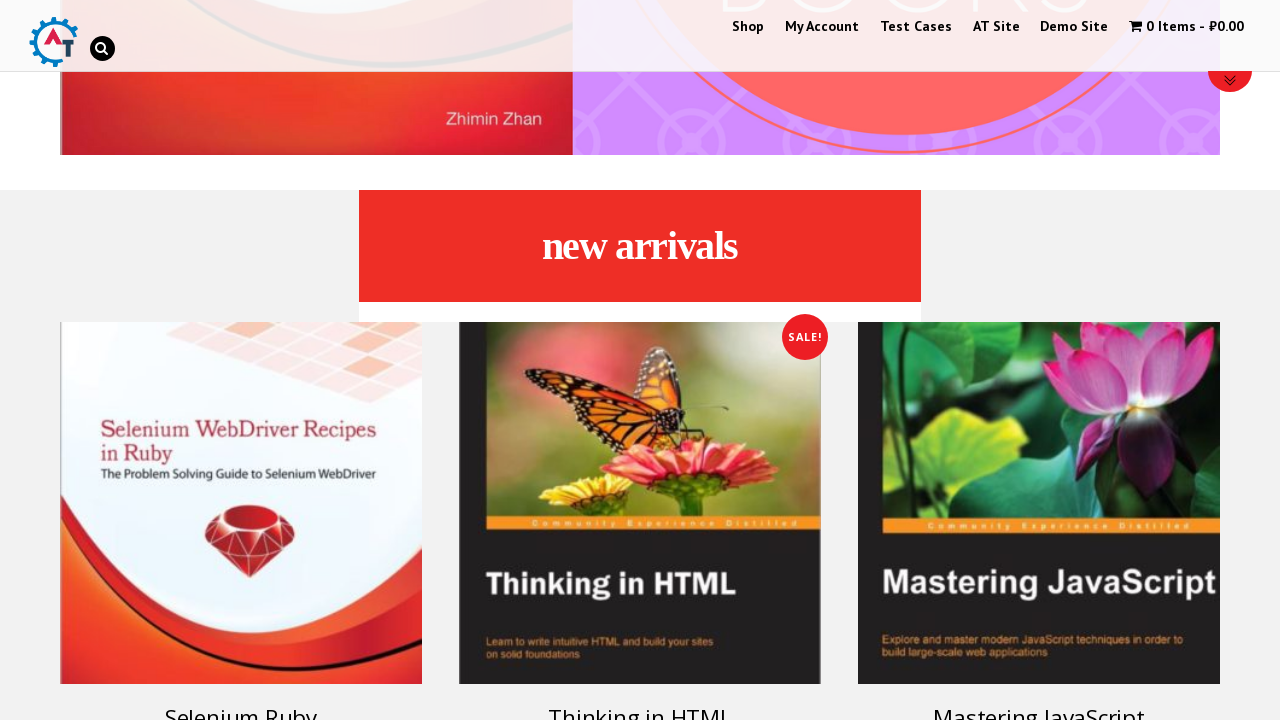

Clicked on Ruby book product at (241, 458) on #text-22-sub_row_1-0-2-0-0 > div > ul > li > a.woocommerce-LoopProduct-link
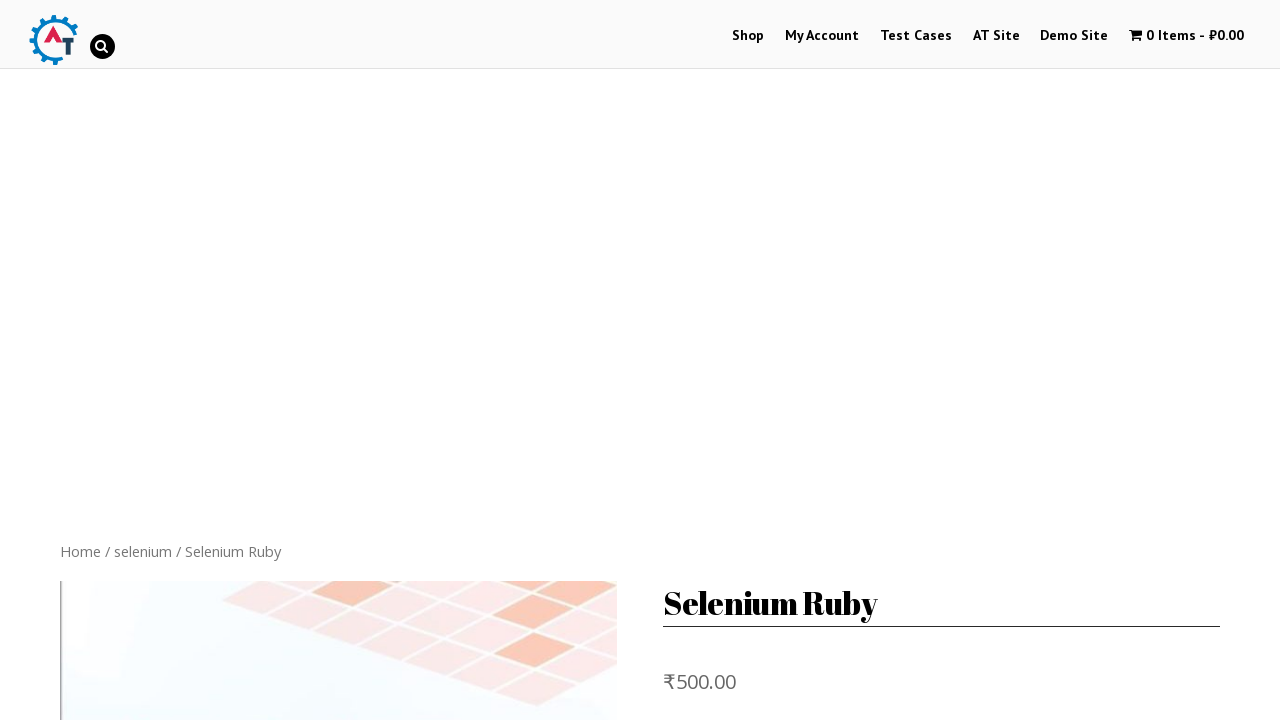

Clicked on the Reviews tab at (309, 360) on xpath=//*[@id='product-160']/div[3]/ul/li[2]/a
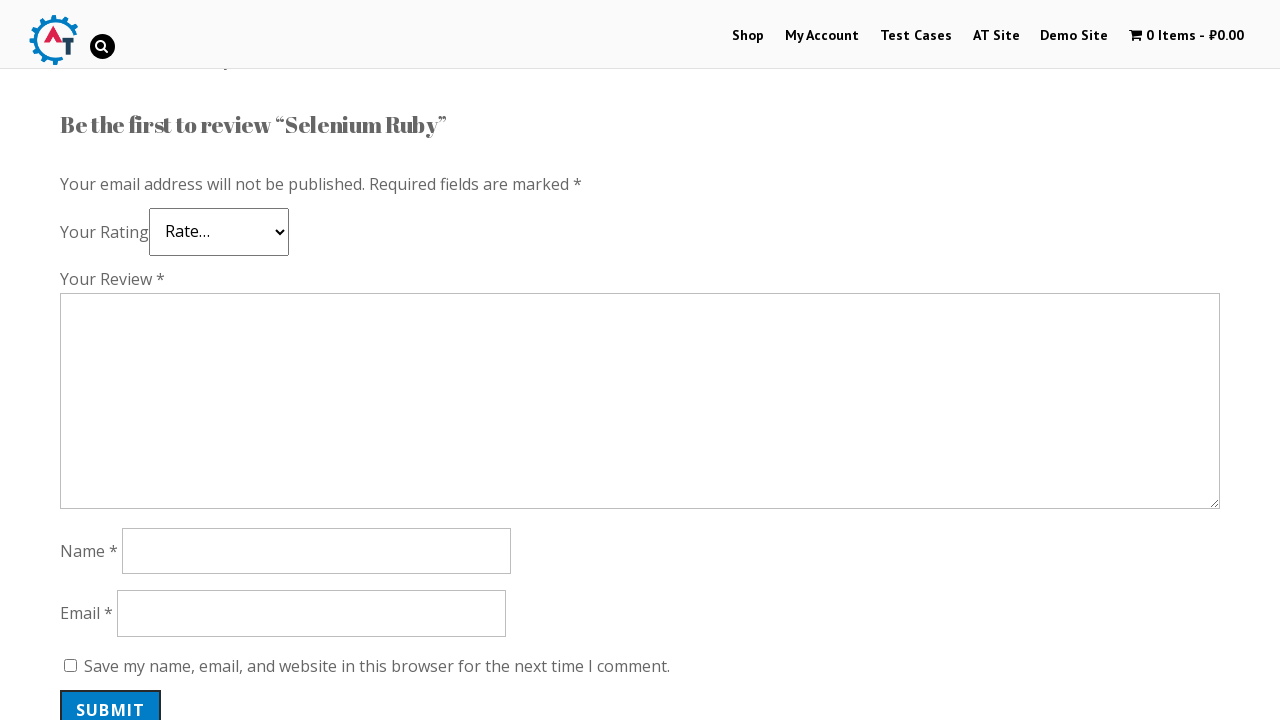

Selected 5-star rating at (132, 244) on #commentform > p.comment-form-rating > p > span > a.star-5
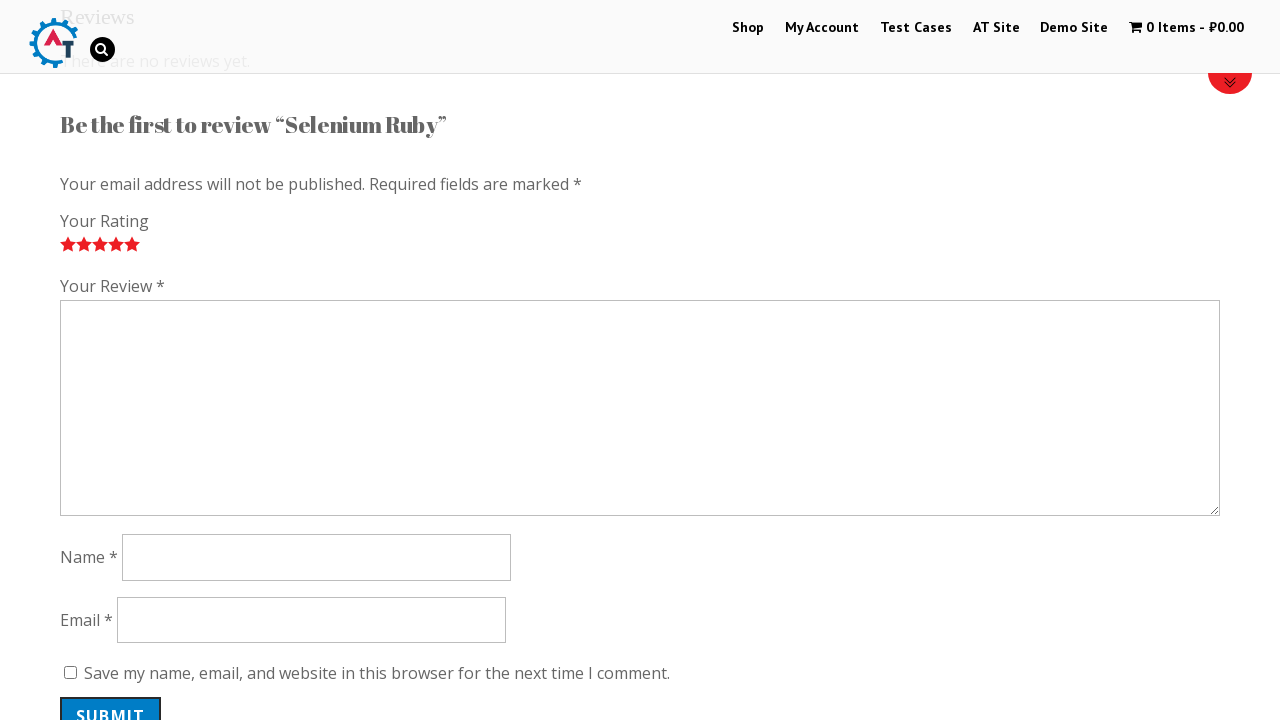

Filled in review comment: 'Great book for learning Ruby!' on #comment
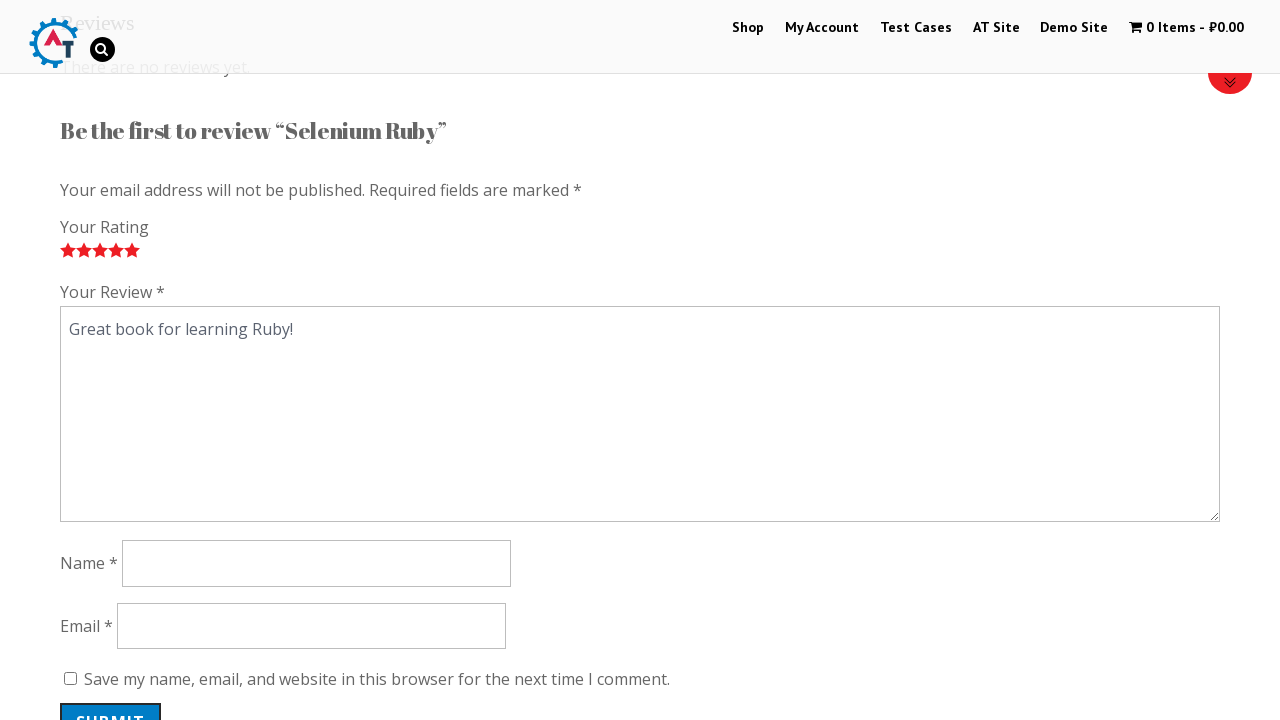

Filled in name field: 'Michael Thompson' on #author
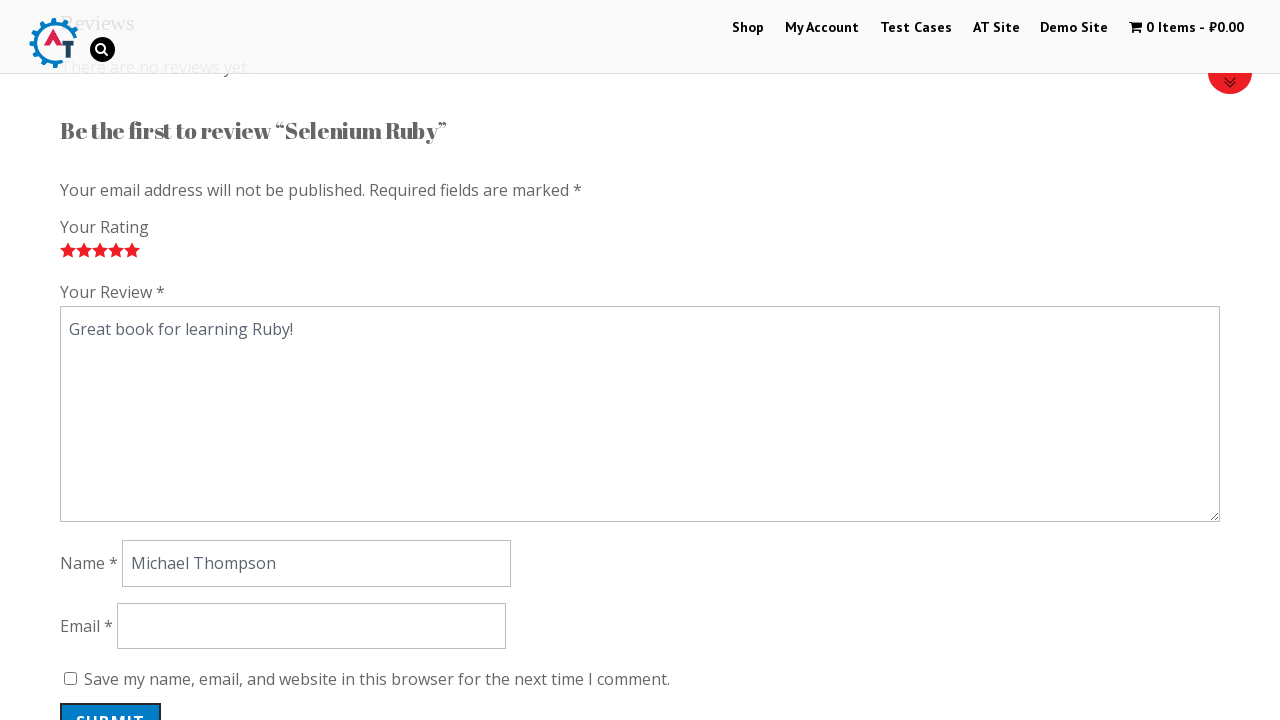

Filled in email field: 'mthompson_reader@example.com' on #email
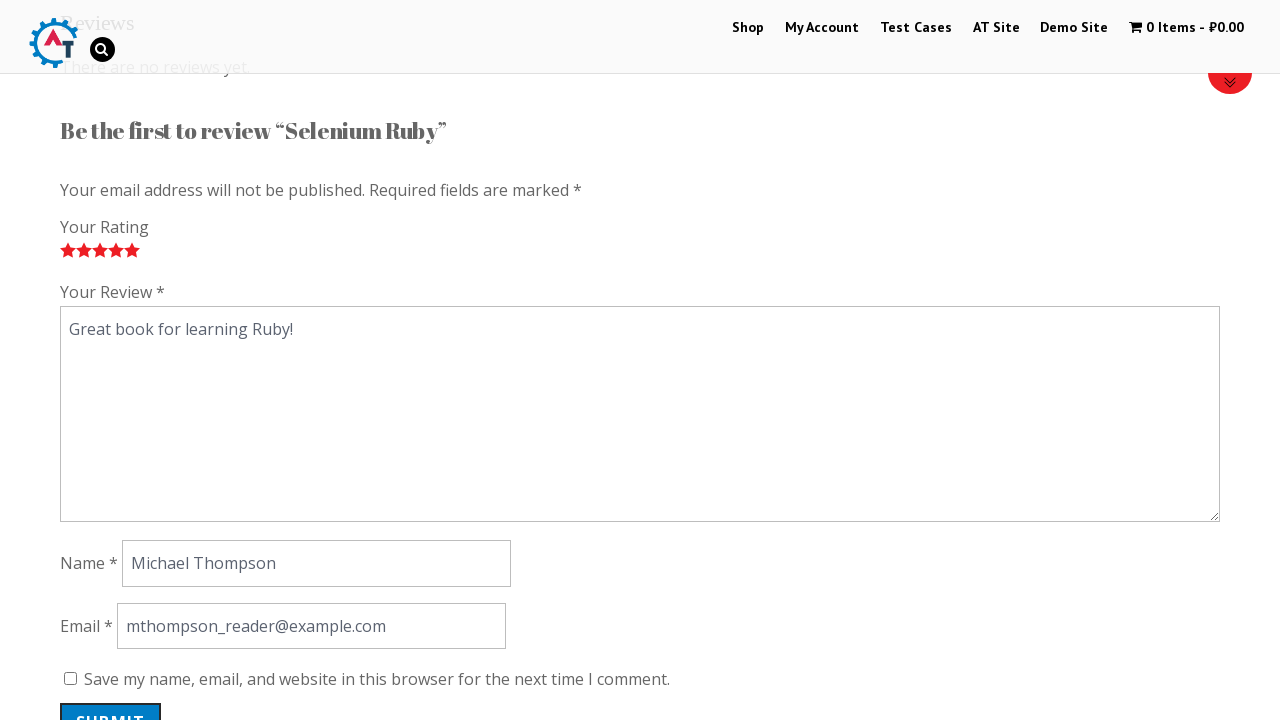

Submitted the review form at (111, 700) on #submit
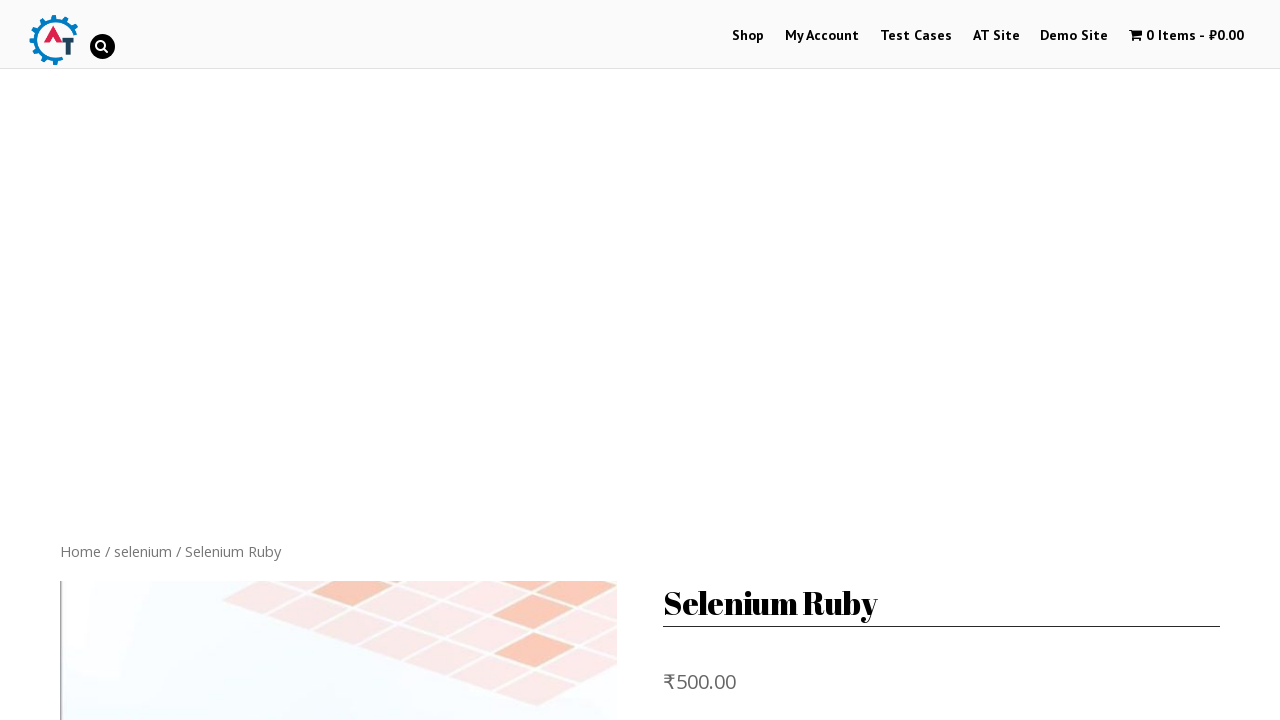

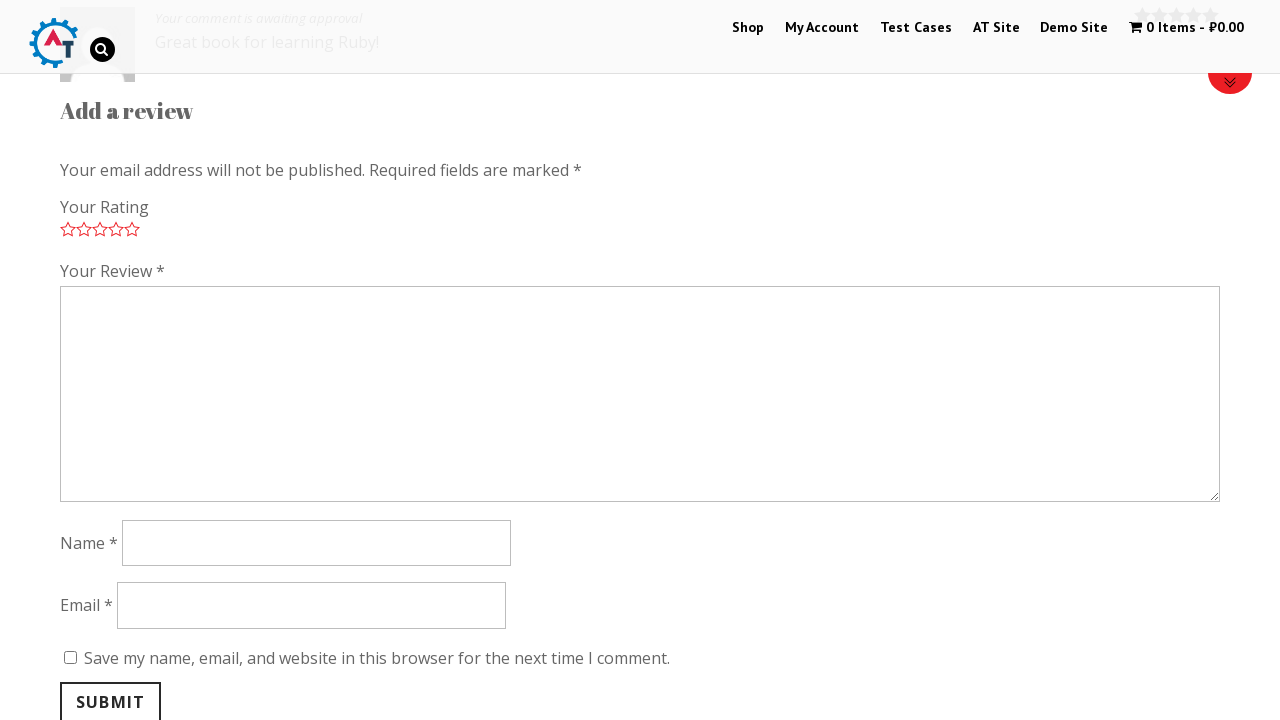